Tests basic browser navigation by visiting a website, navigating to a second page, going back, and refreshing the page to verify browser controls work correctly.

Starting URL: https://rahulshettyacademy.com/

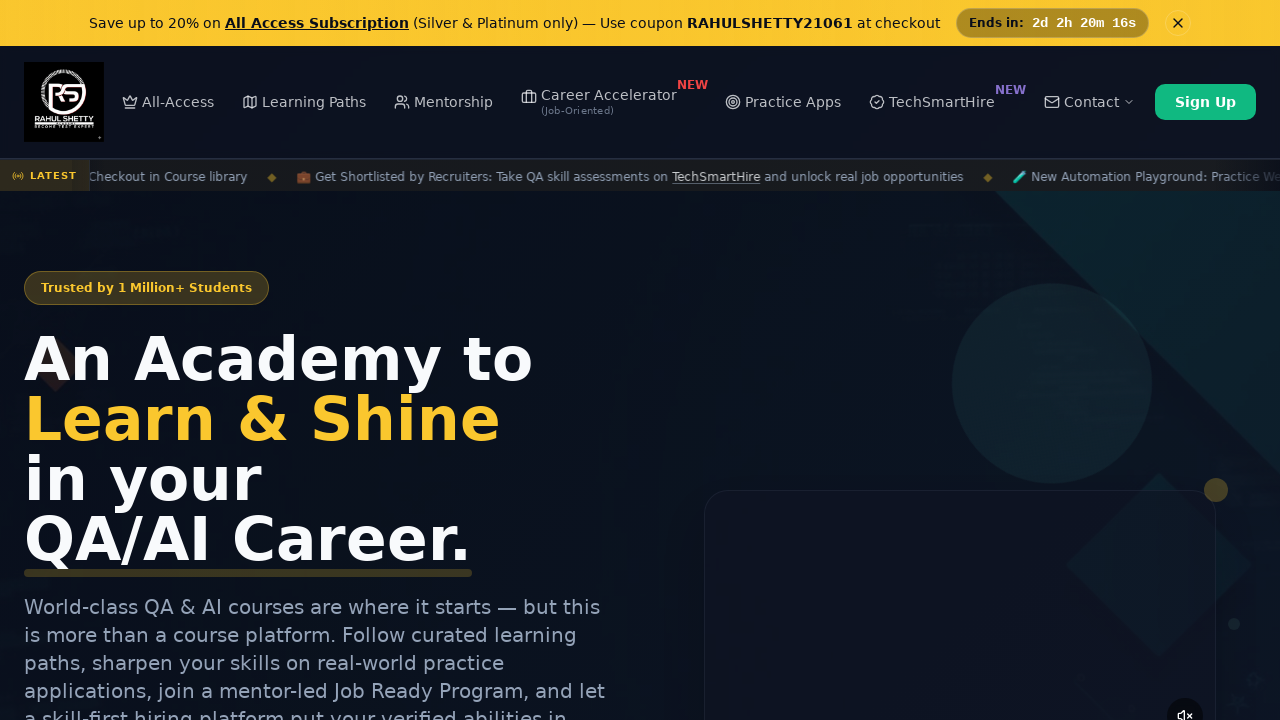

Set viewport size to 1920x1080
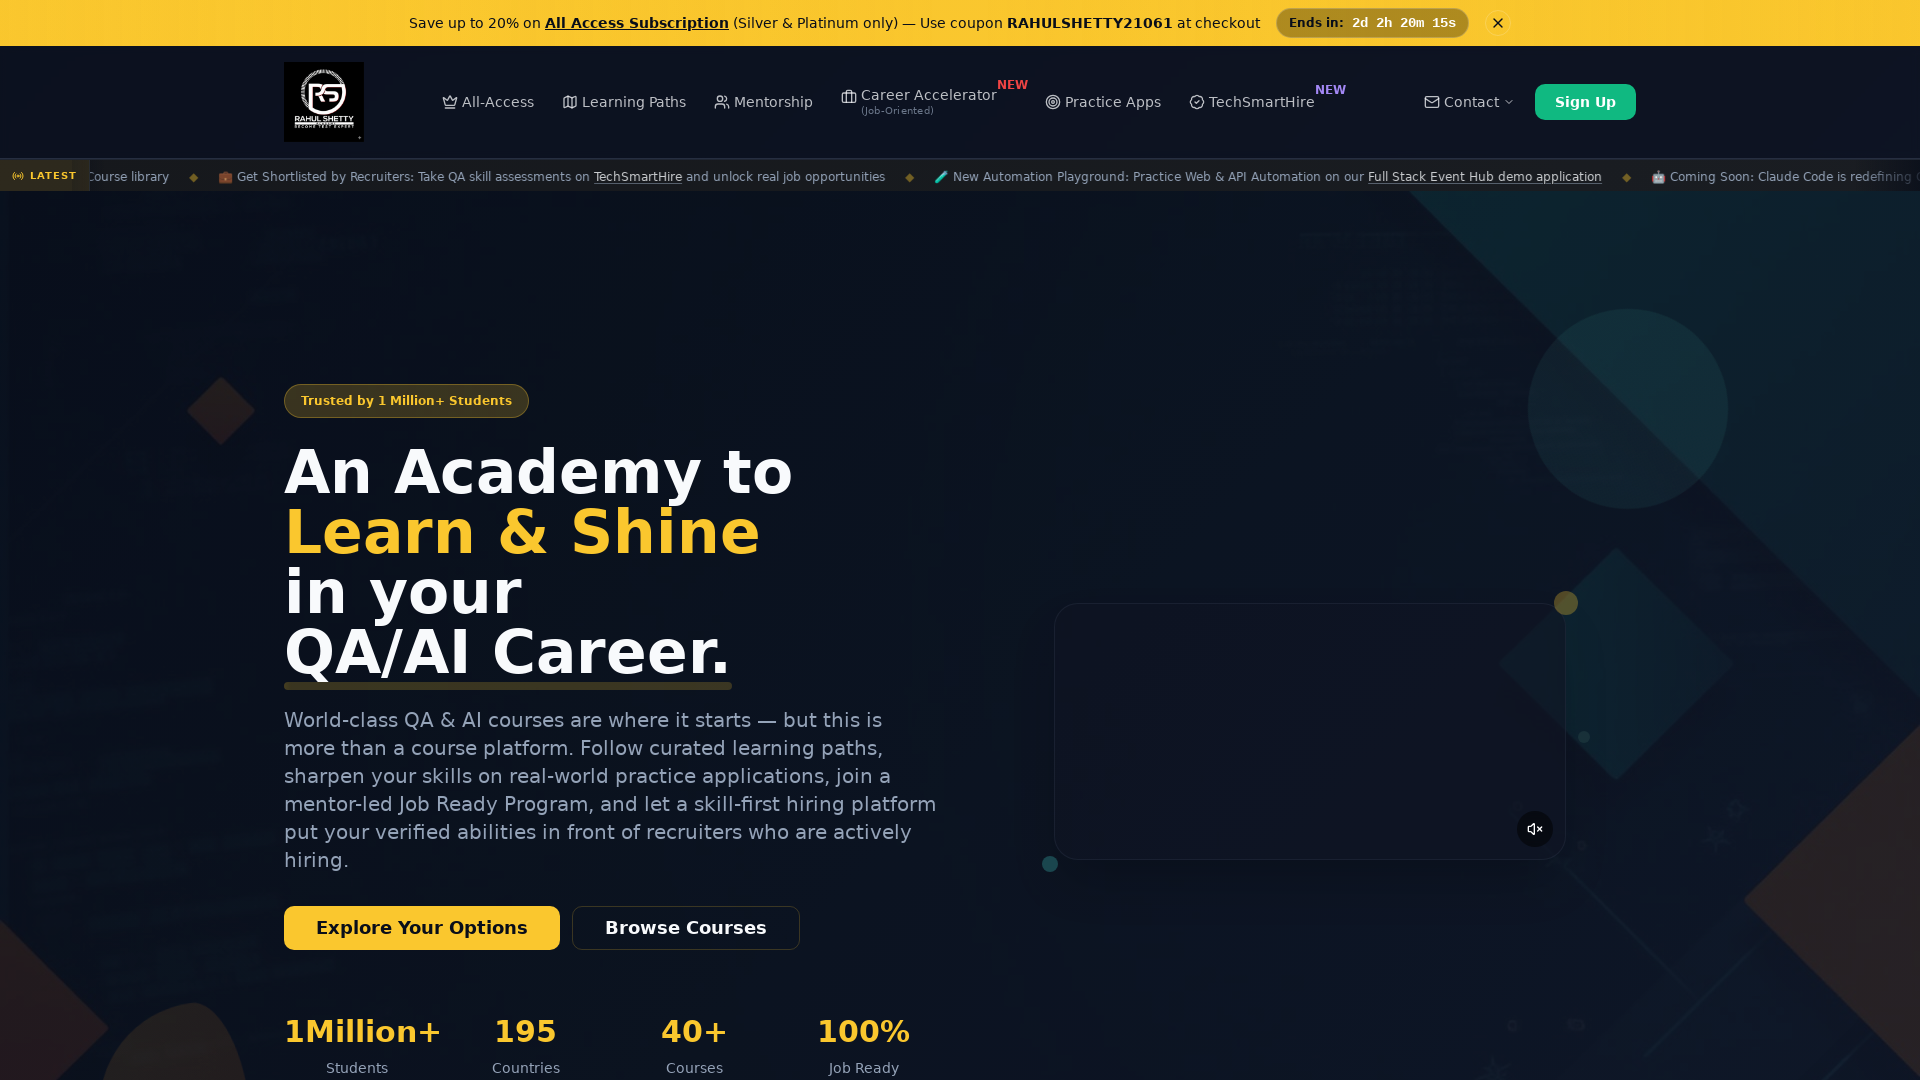

Navigated to AutomationPractice page at https://rahulshettyacademy.com/AutomationPractice/
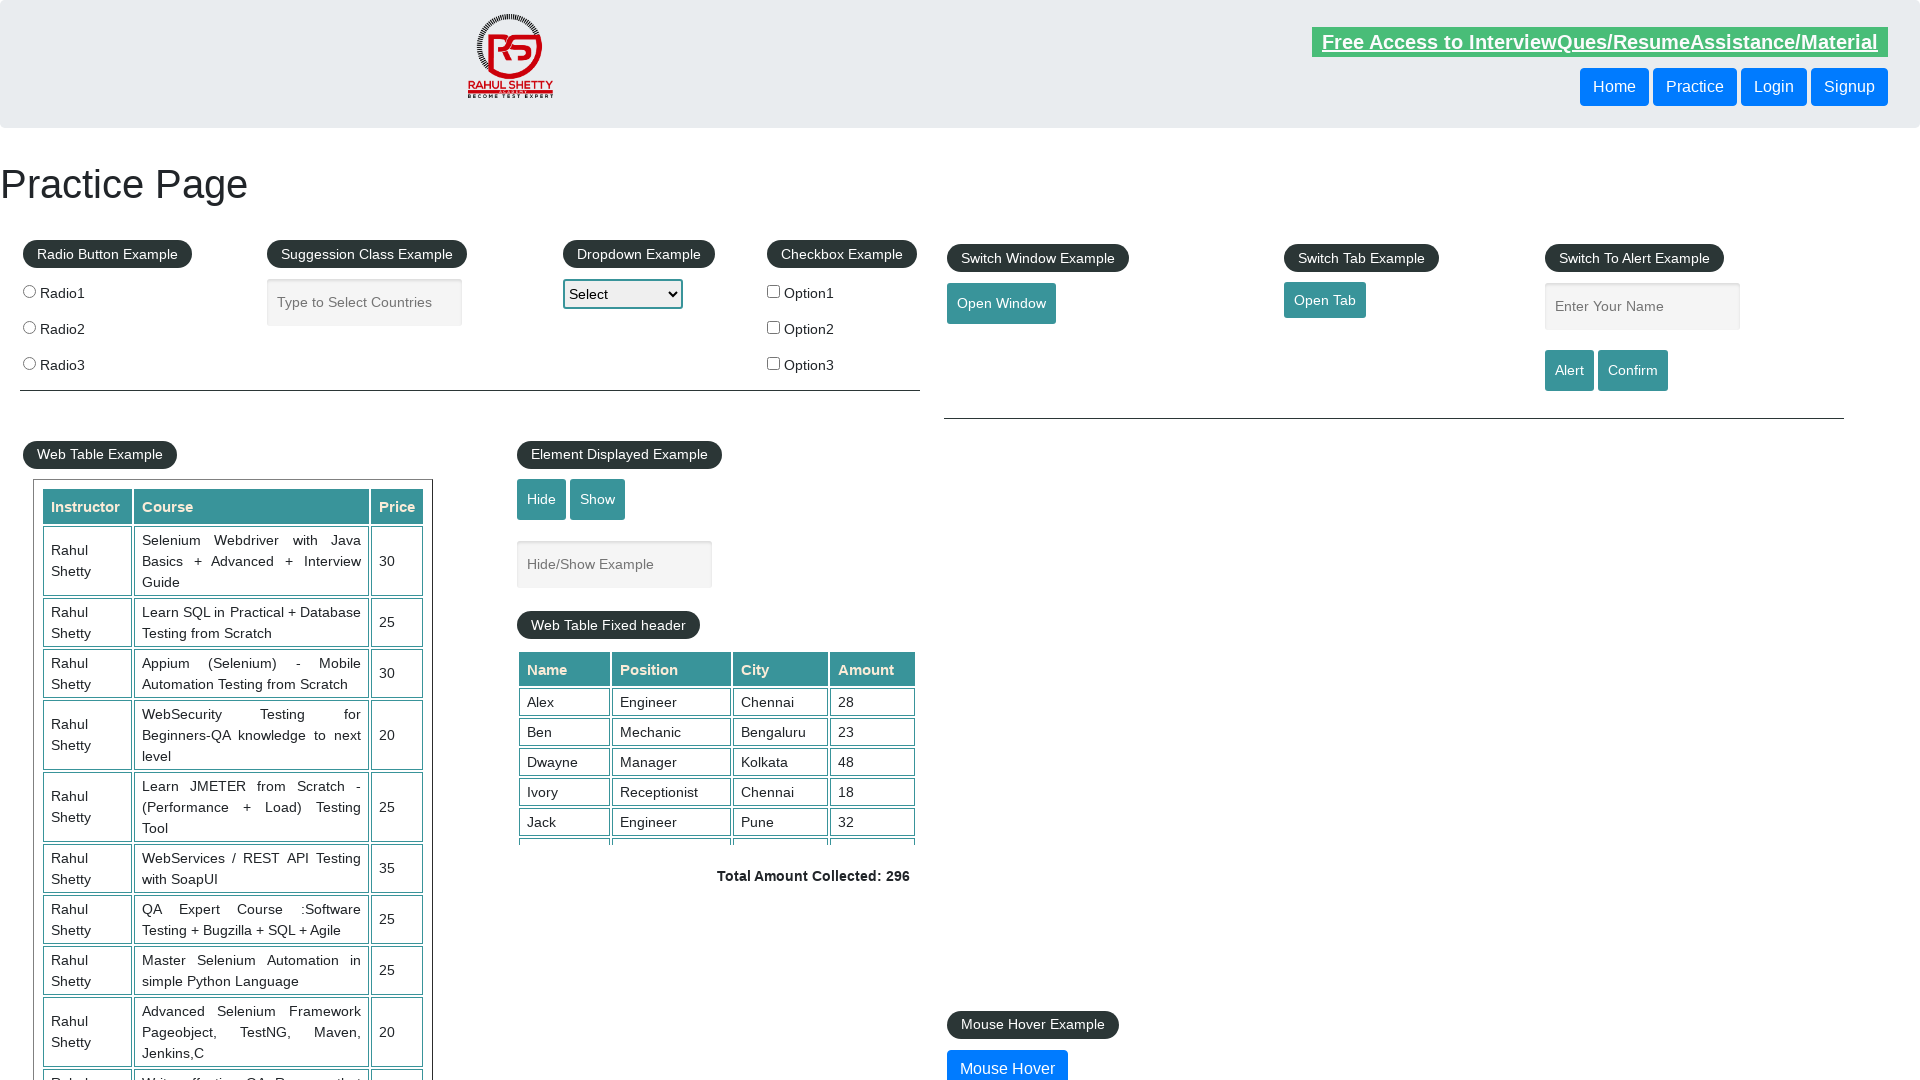

Navigated back to the previous page (https://rahulshettyacademy.com/)
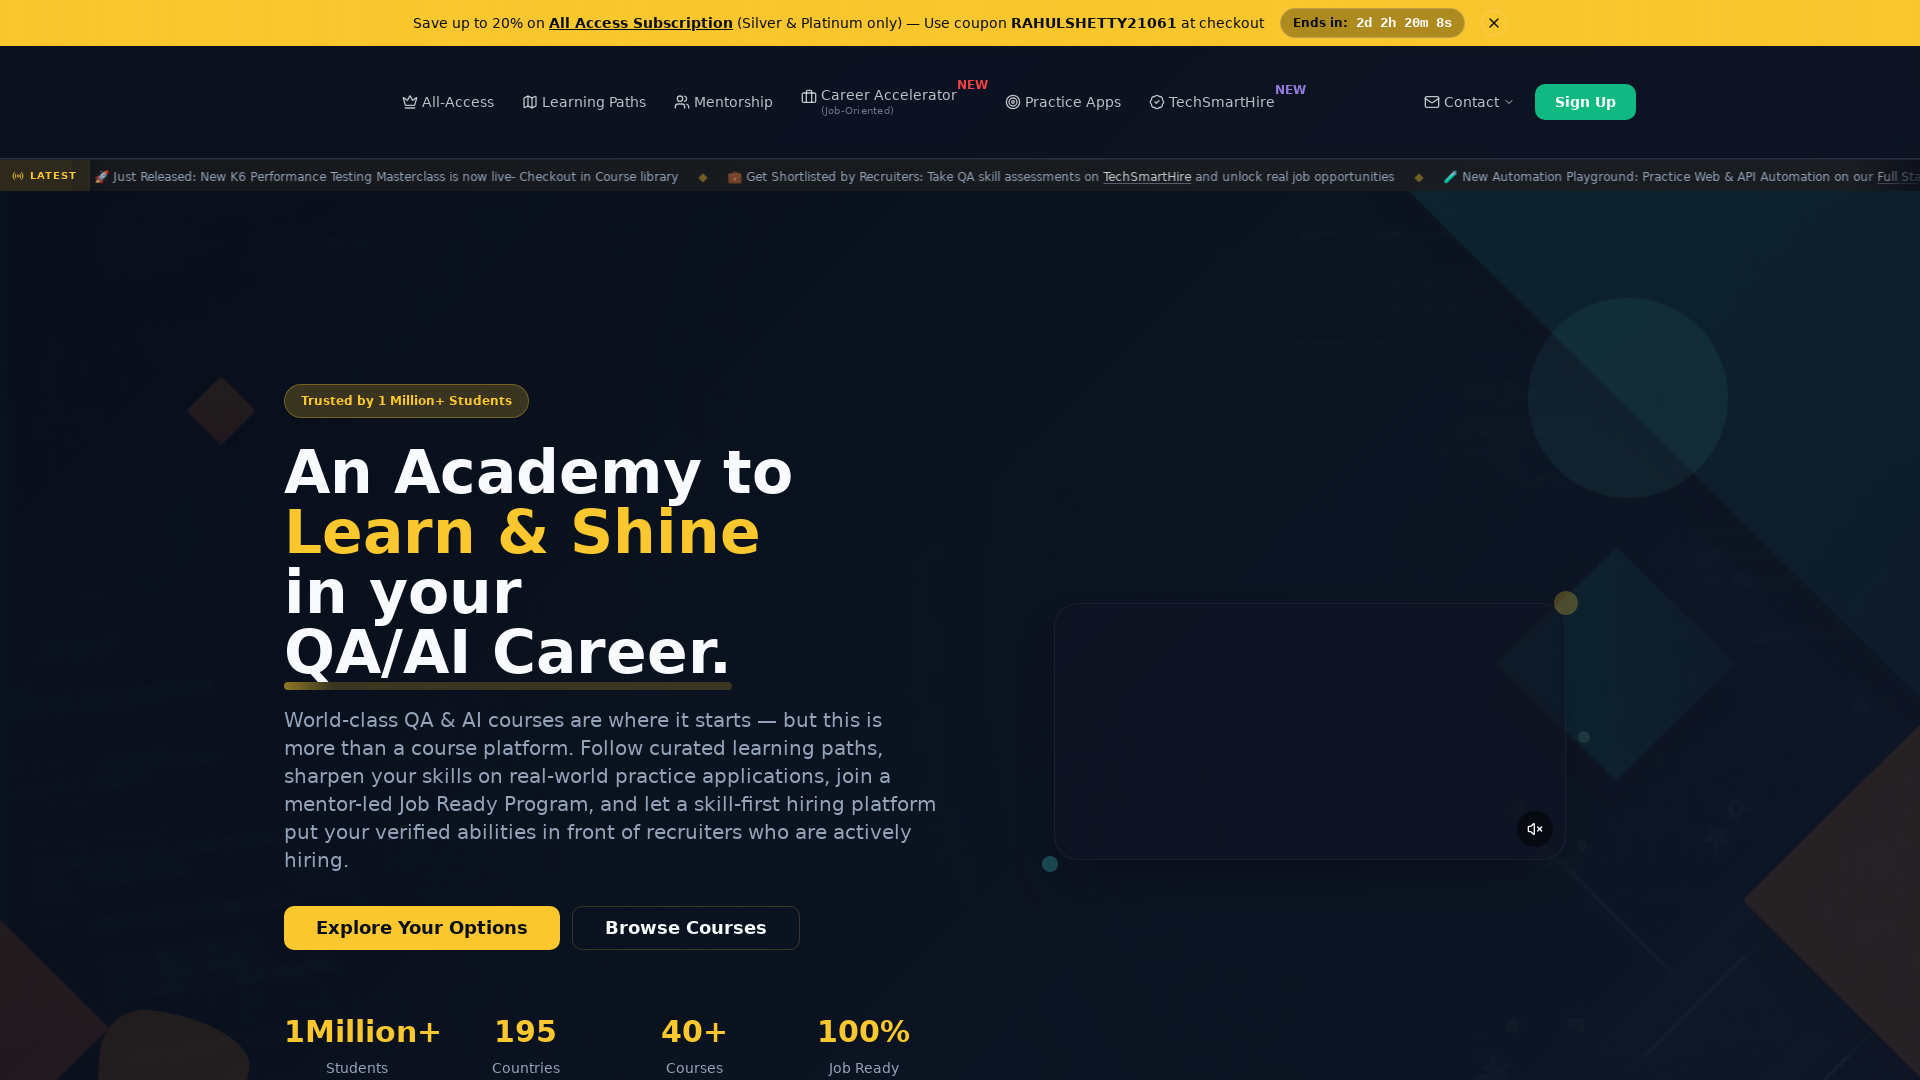

Refreshed the current page
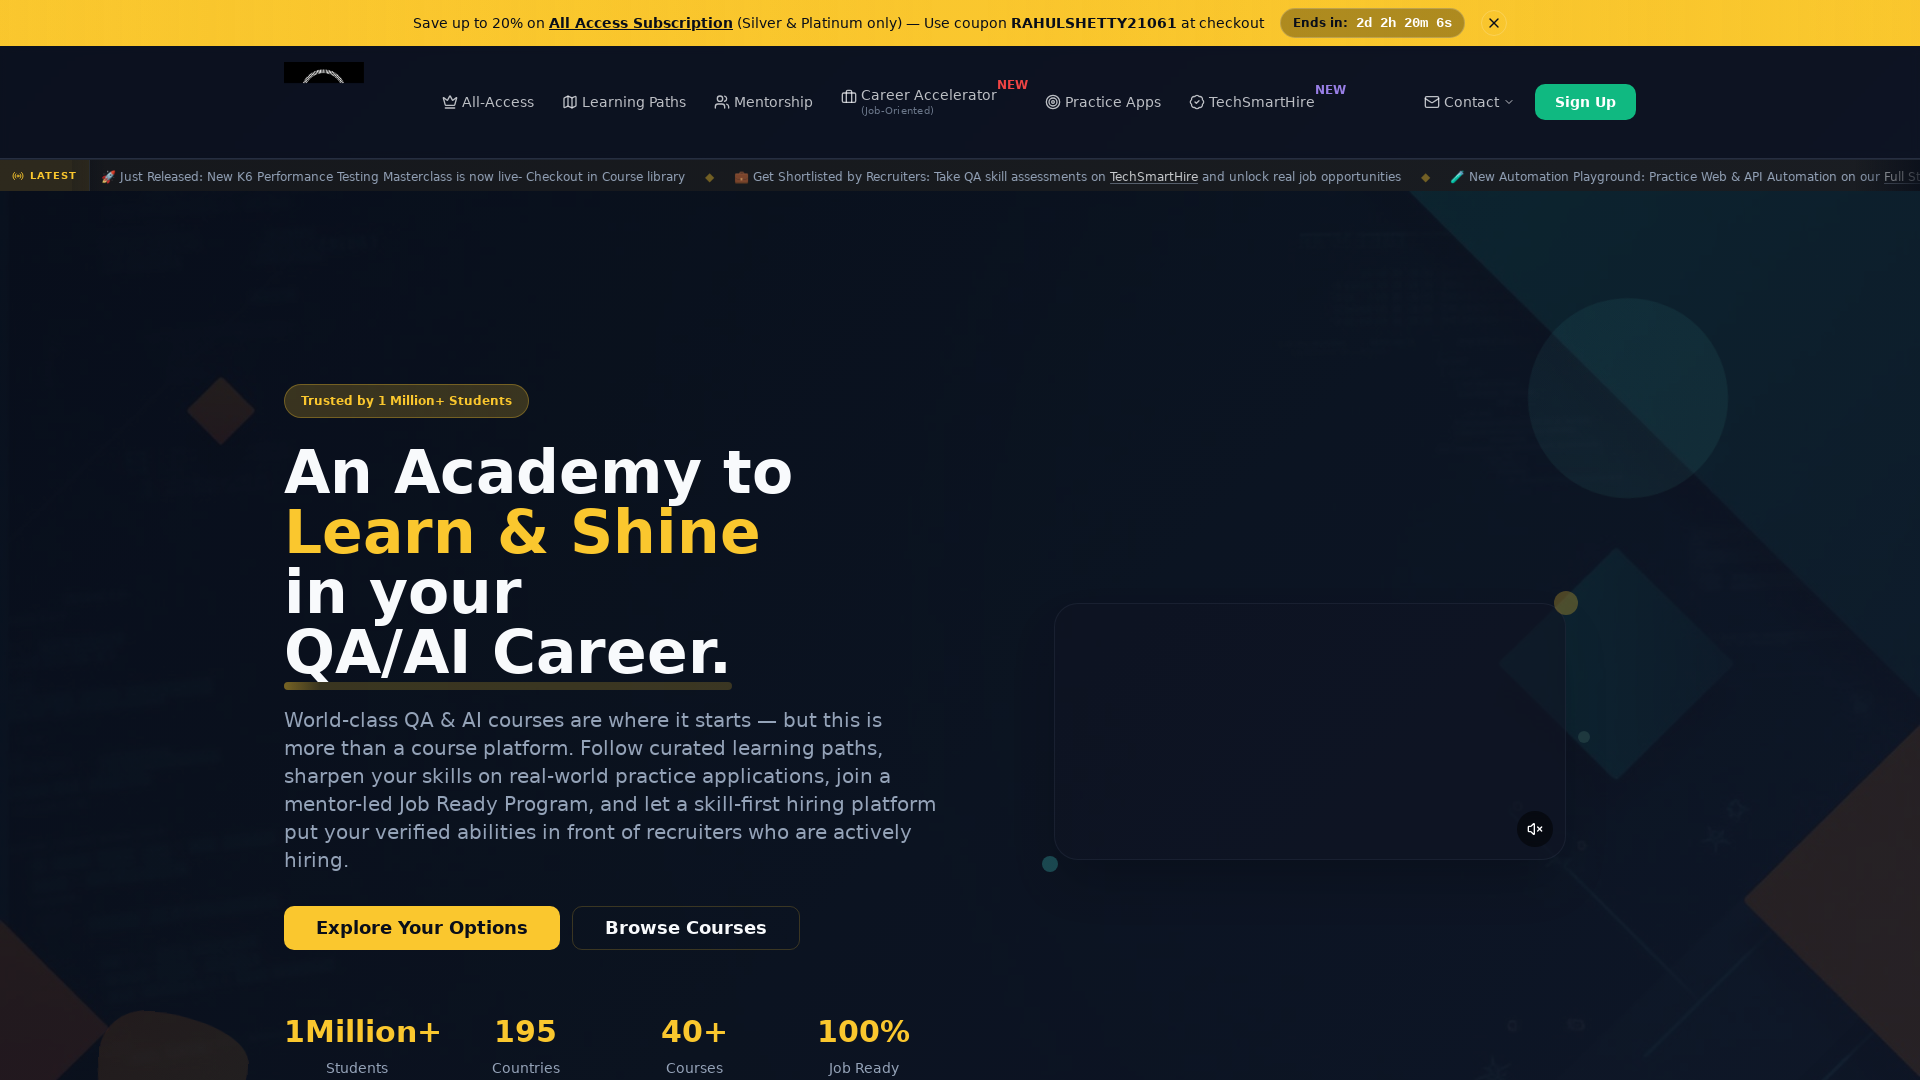

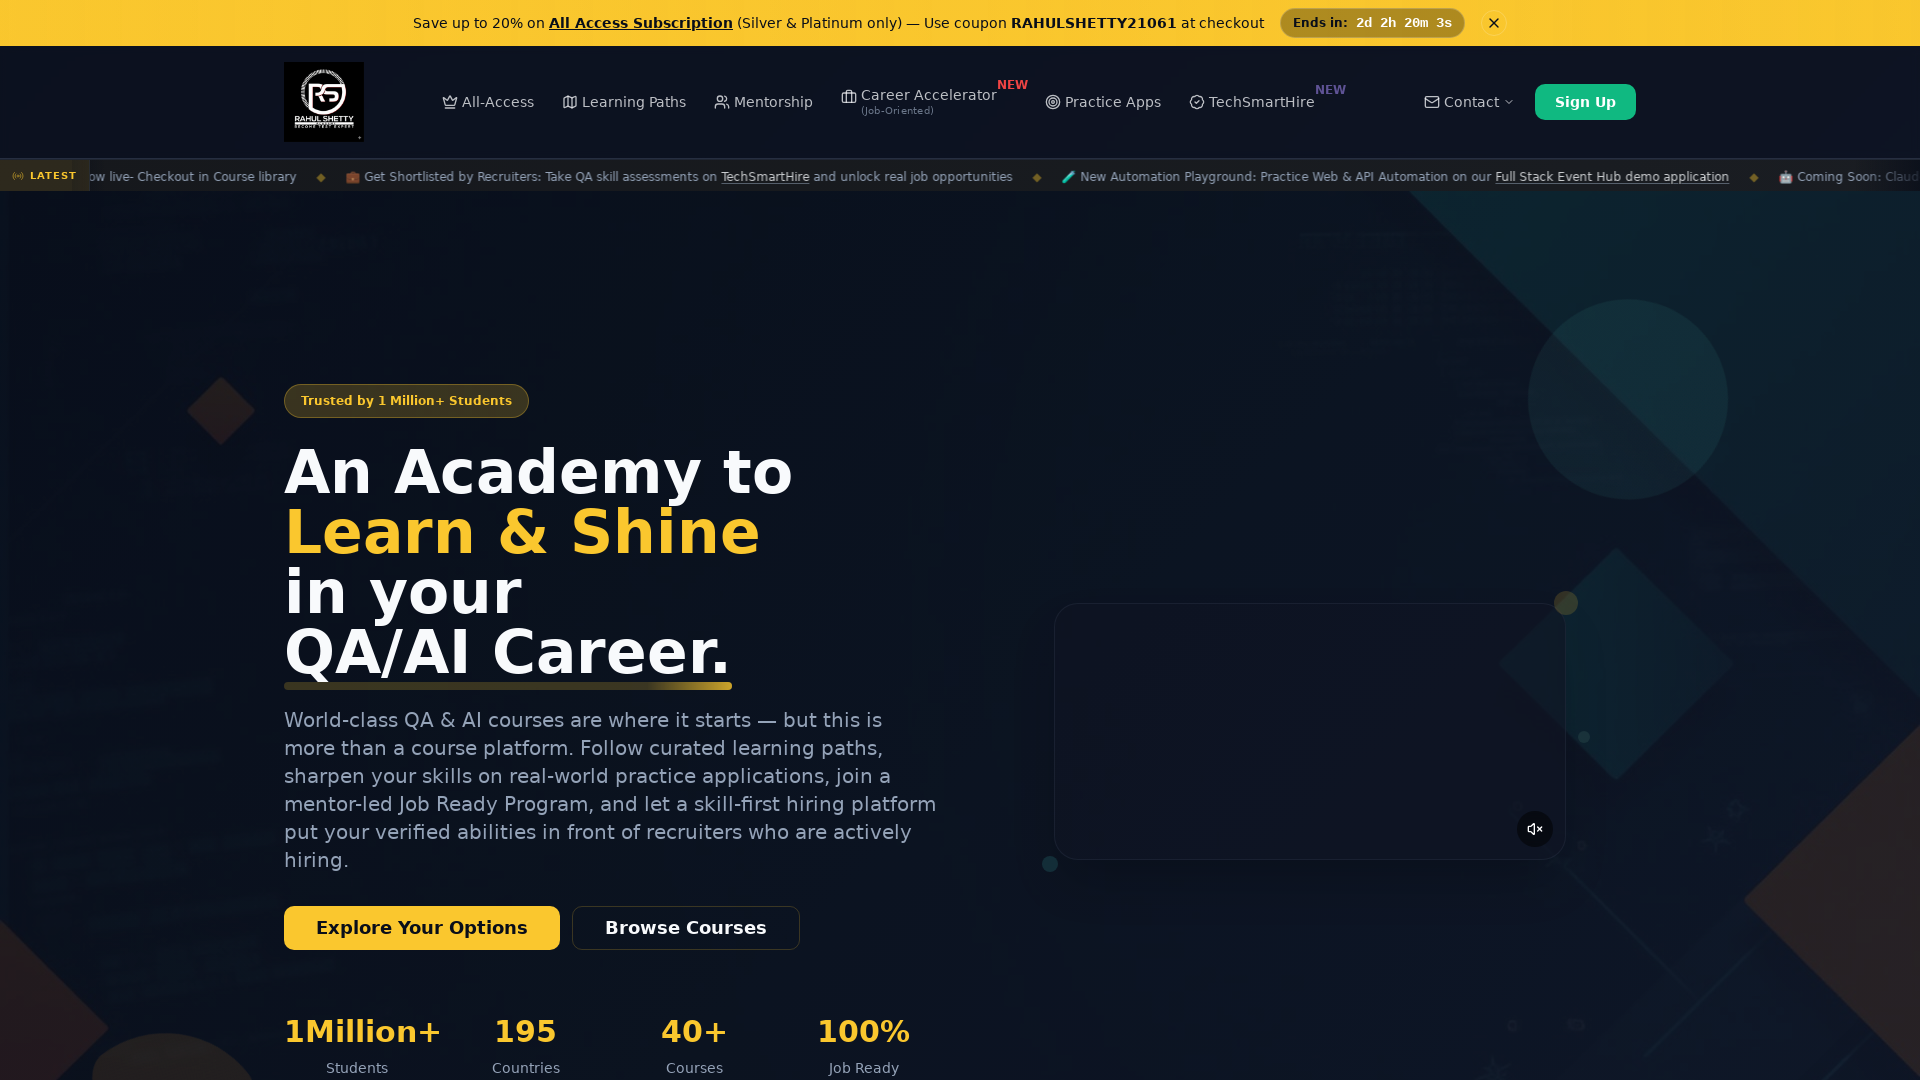